Tests radio button functionality by clicking each of three radio buttons and verifying they are selected

Starting URL: https://rahulshettyacademy.com/AutomationPractice/

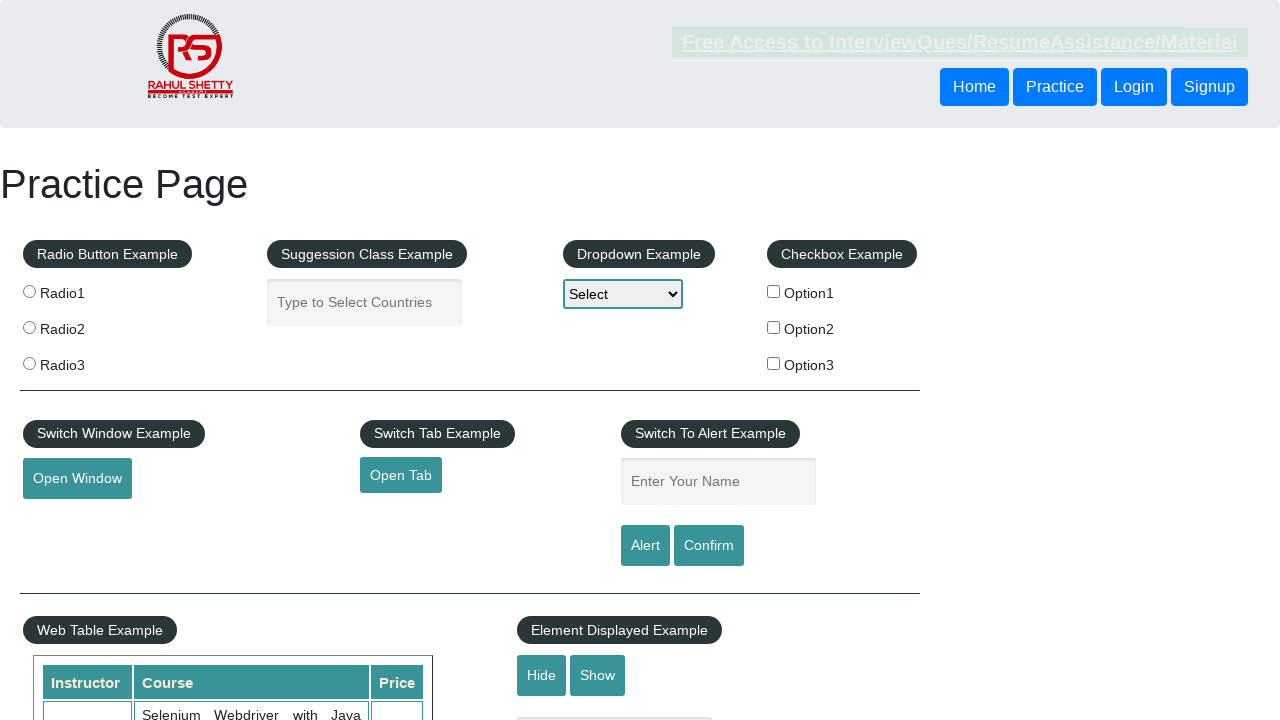

Clicked radio button 1 at (29, 291) on //fieldset/label[1]/input[@type='radio'] >> nth=0
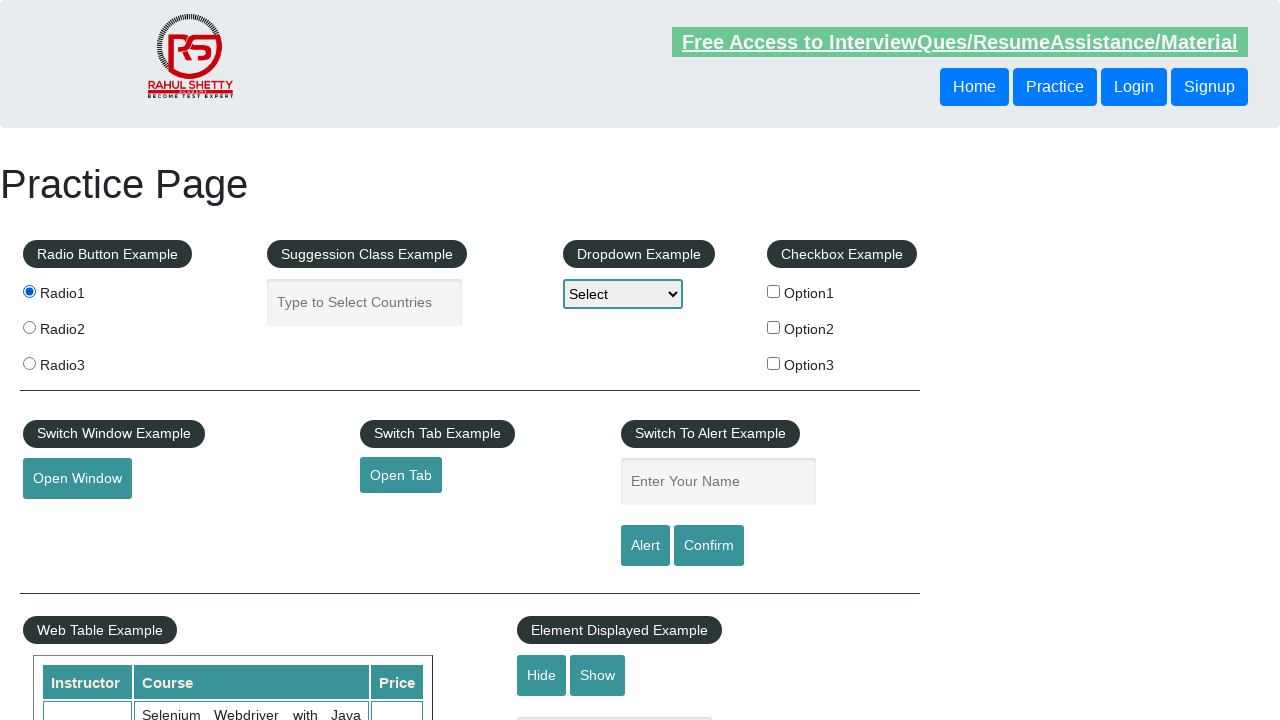

Verified radio button 1 is selected
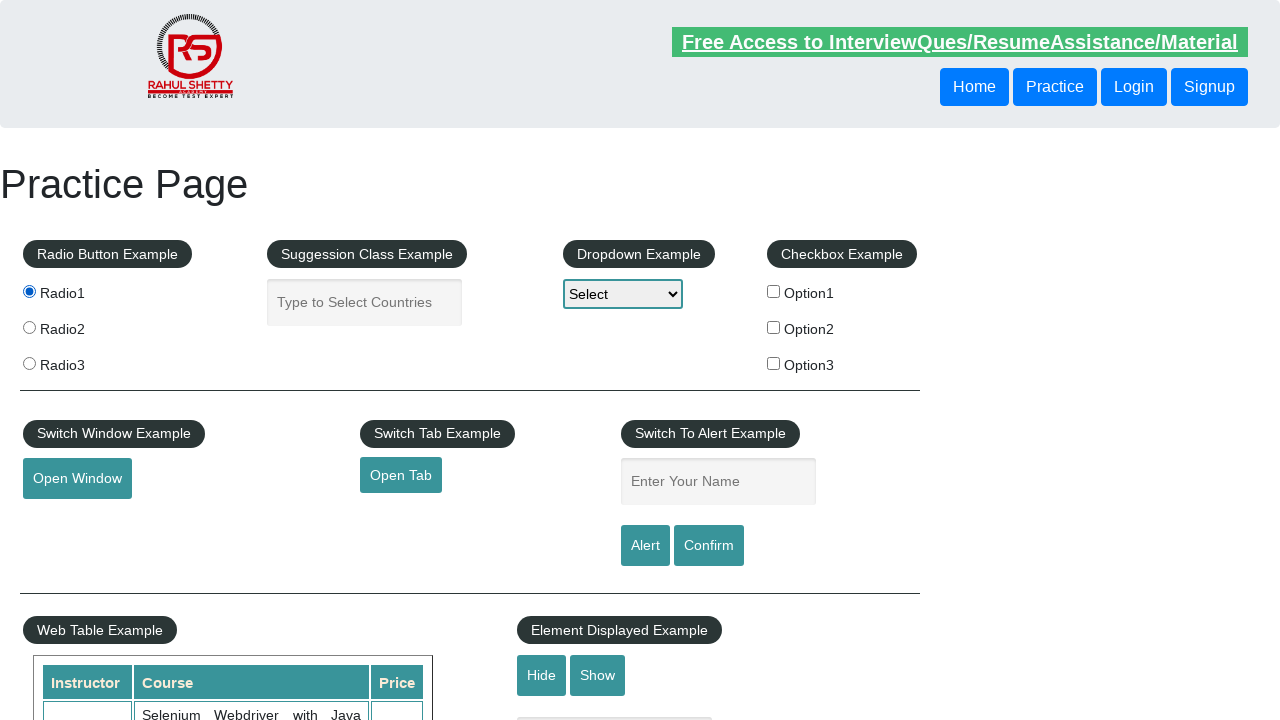

Waited 1 second after selecting radio button 1
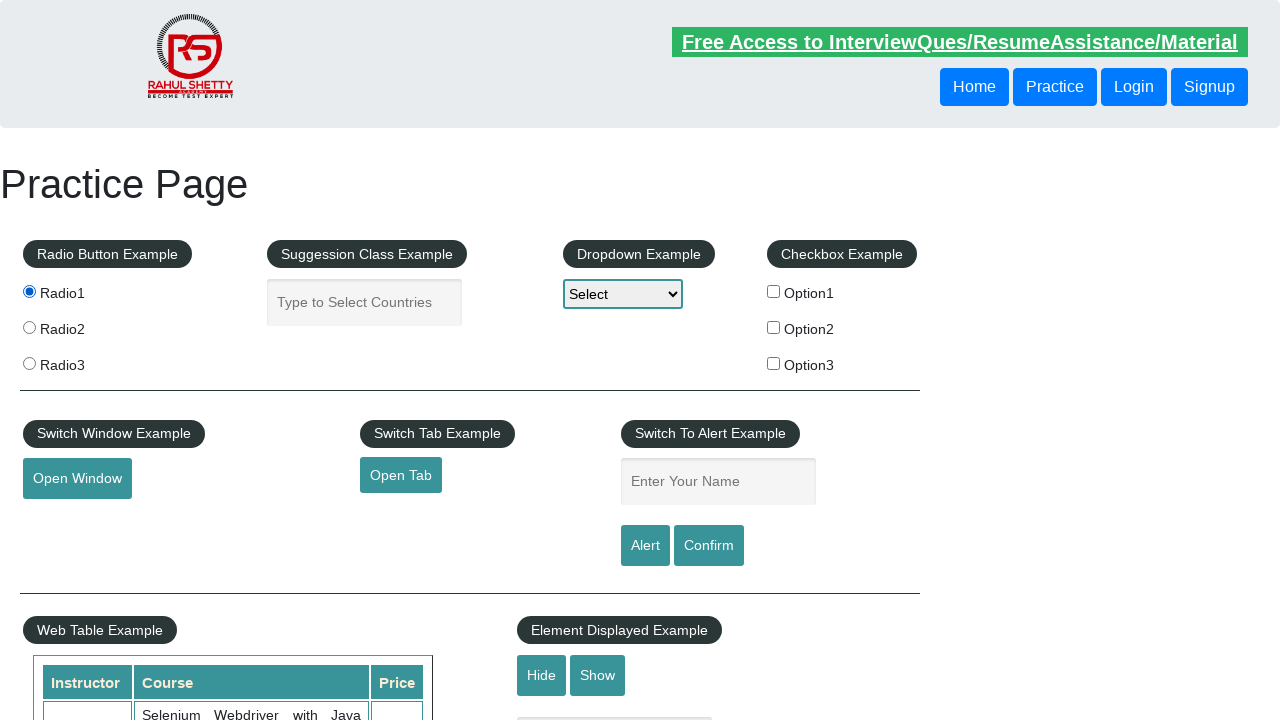

Clicked radio button 2 at (29, 327) on //fieldset/label[2]/input[@type='radio'] >> nth=0
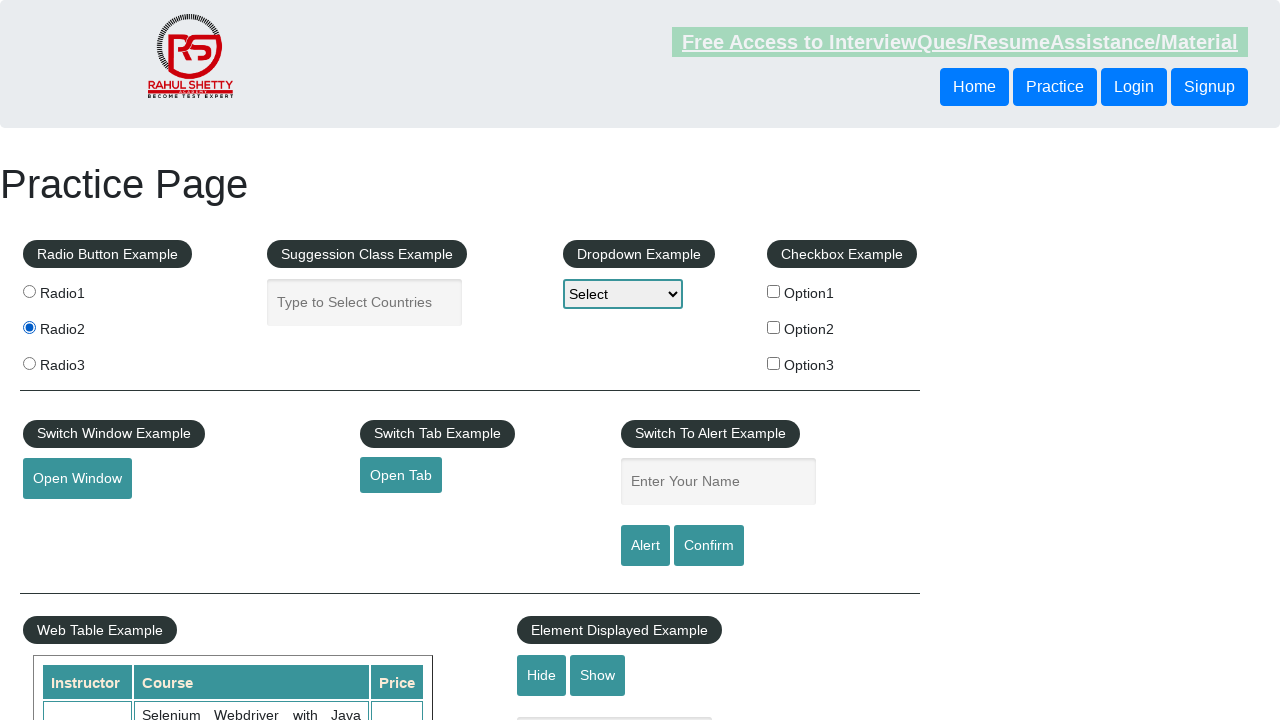

Verified radio button 2 is selected
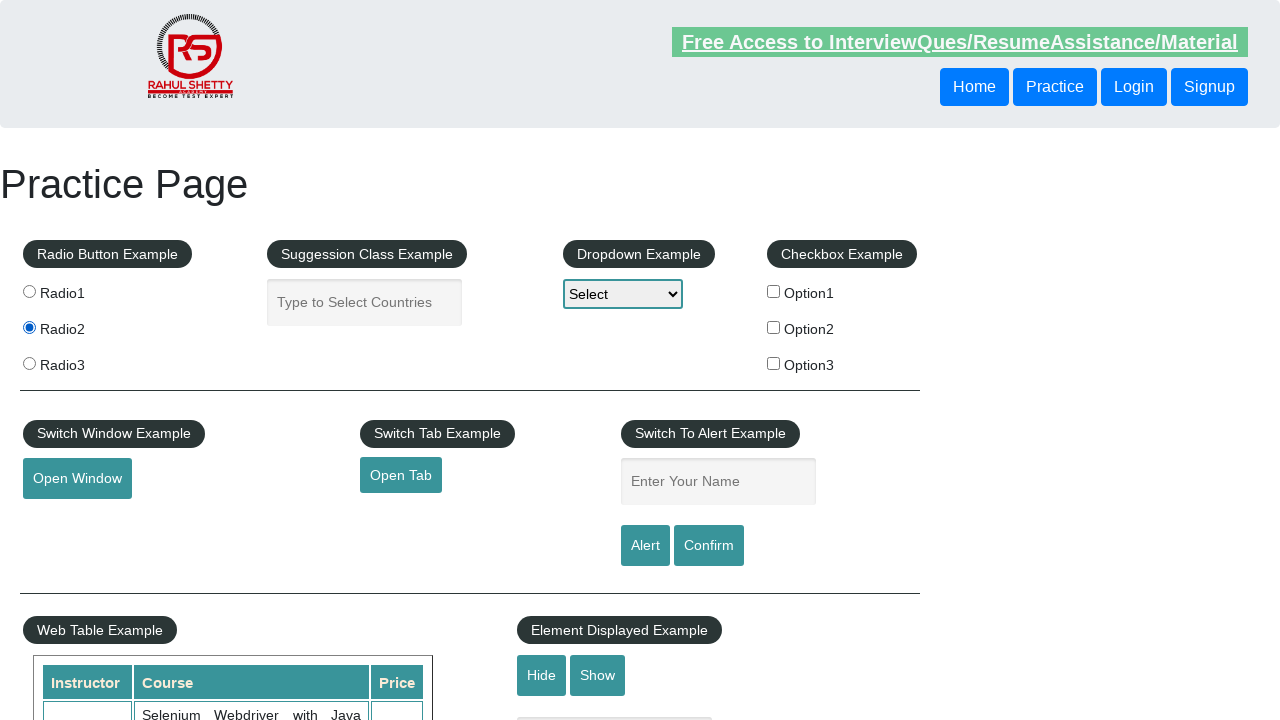

Waited 1 second after selecting radio button 2
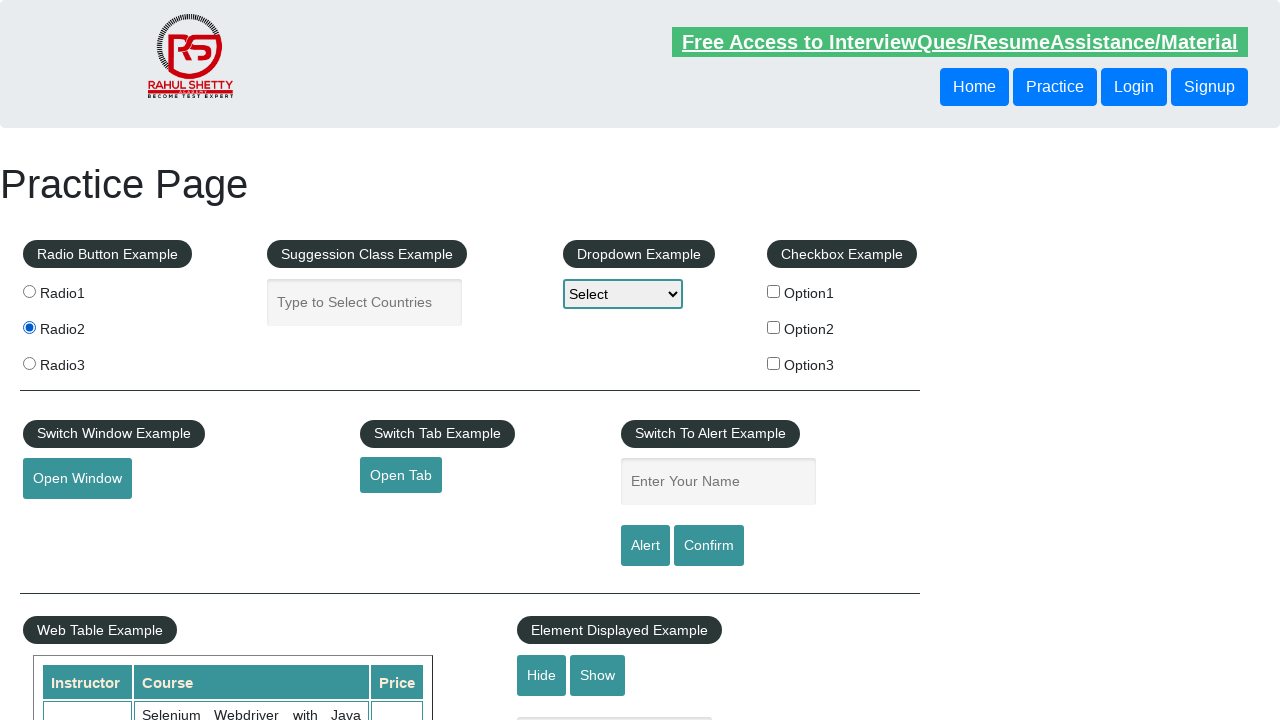

Clicked radio button 3 at (29, 363) on //fieldset/label[3]/input[@type='radio'] >> nth=0
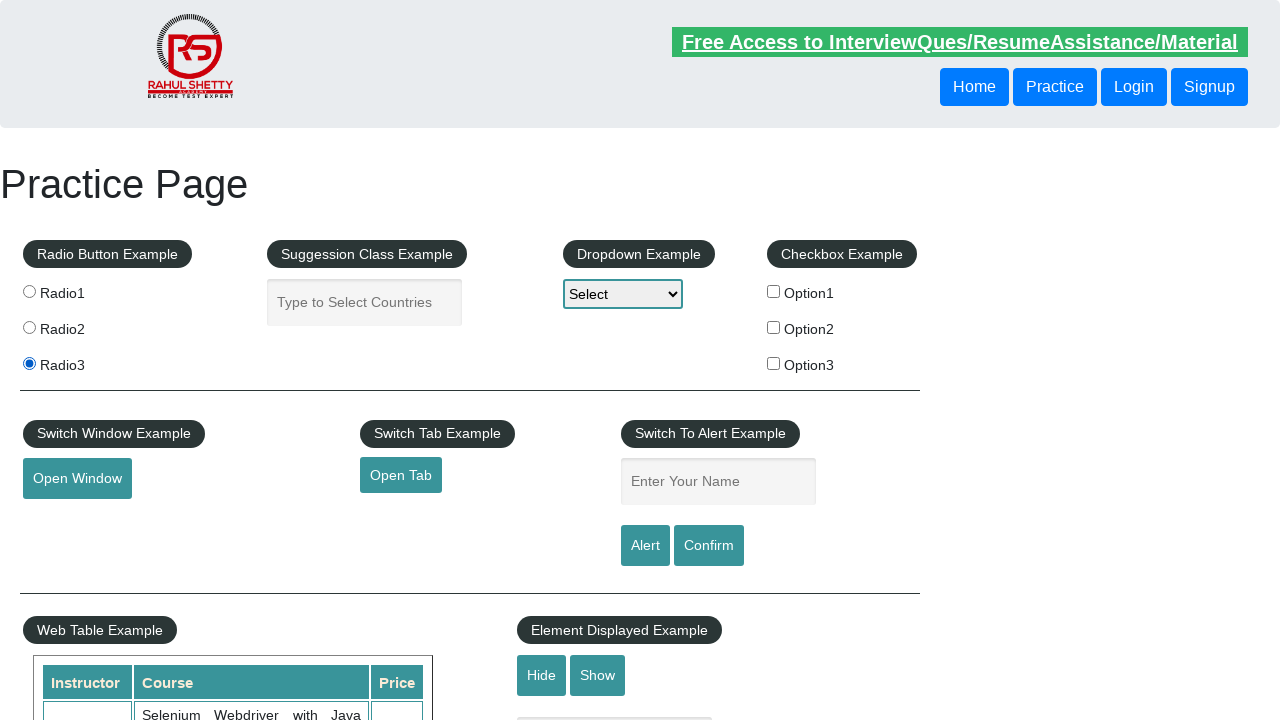

Verified radio button 3 is selected
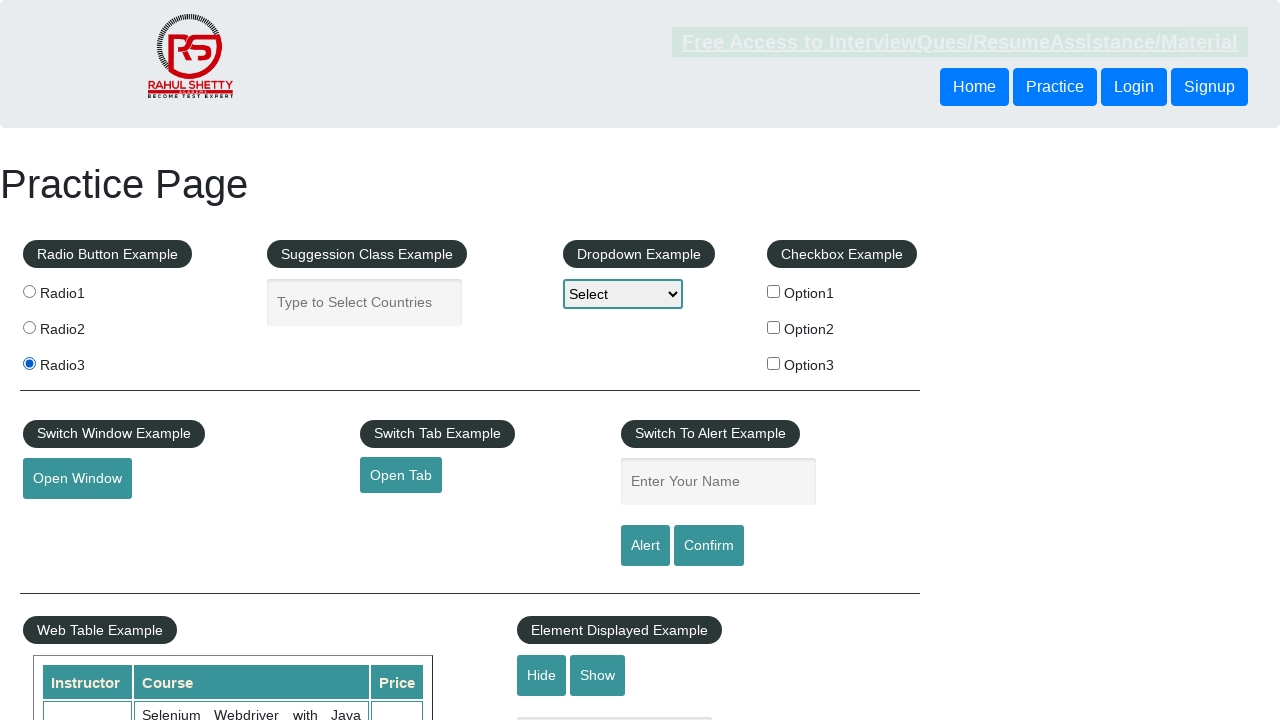

Waited 1 second after selecting radio button 3
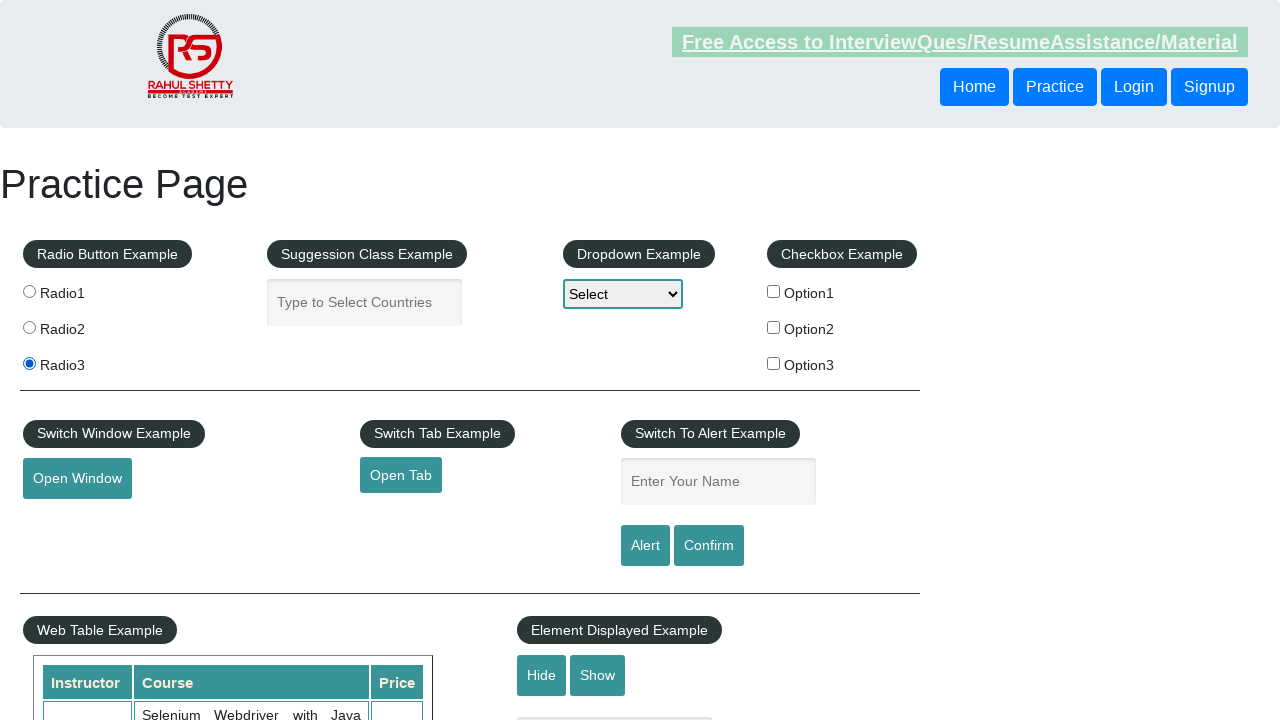

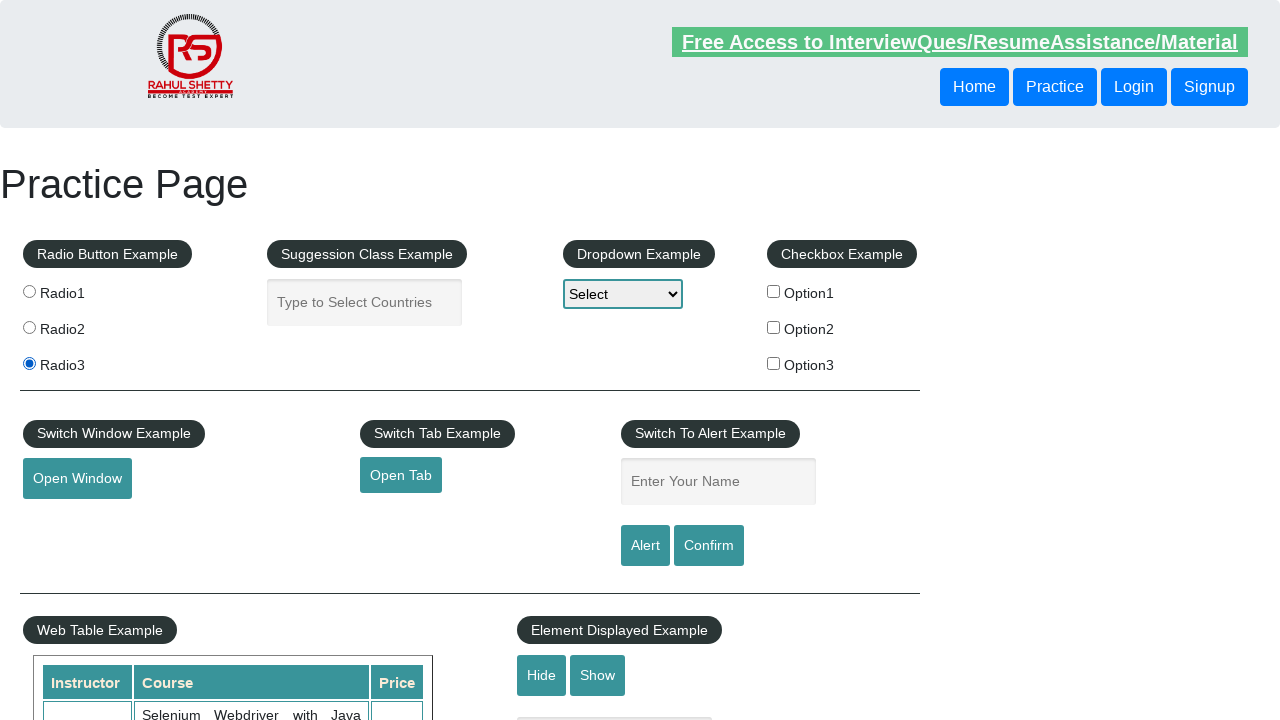